Tests context menu (right-click) functionality by right-clicking on an element, selecting "Edit" from the context menu, and accepting the resulting alert dialog

Starting URL: http://swisnl.github.io/jQuery-contextMenu/demo.html

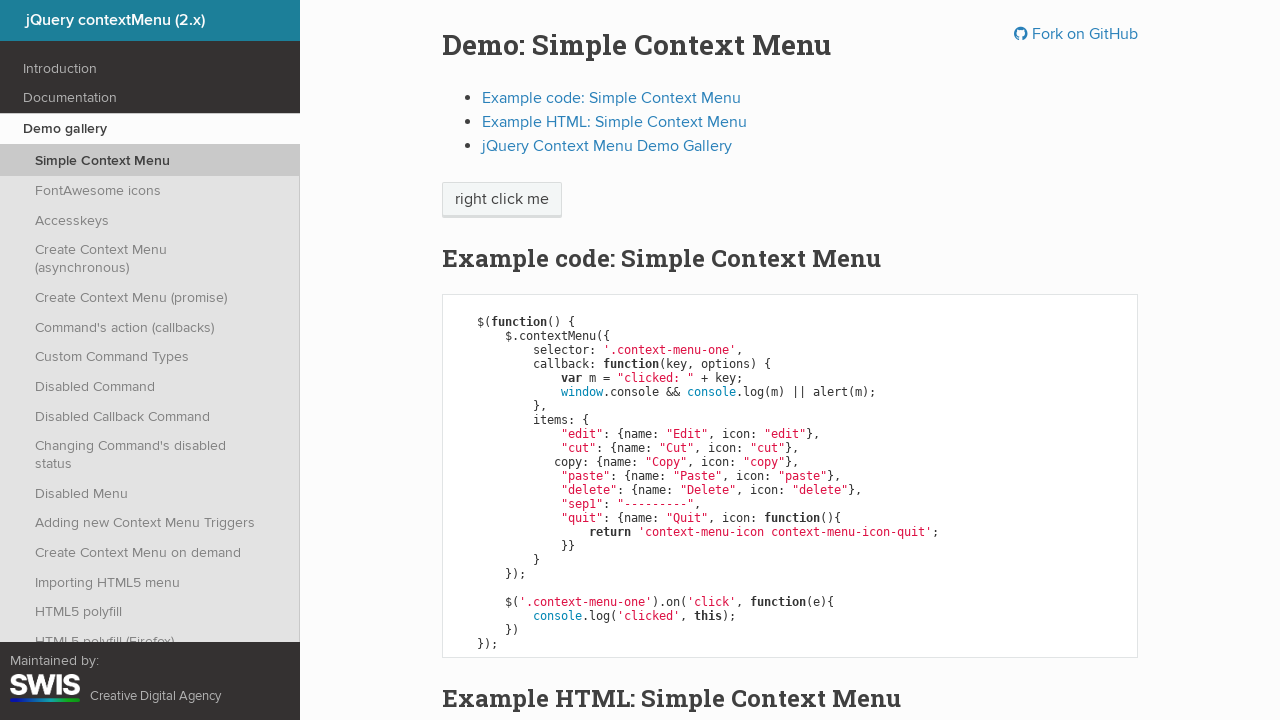

Located the right-click target element
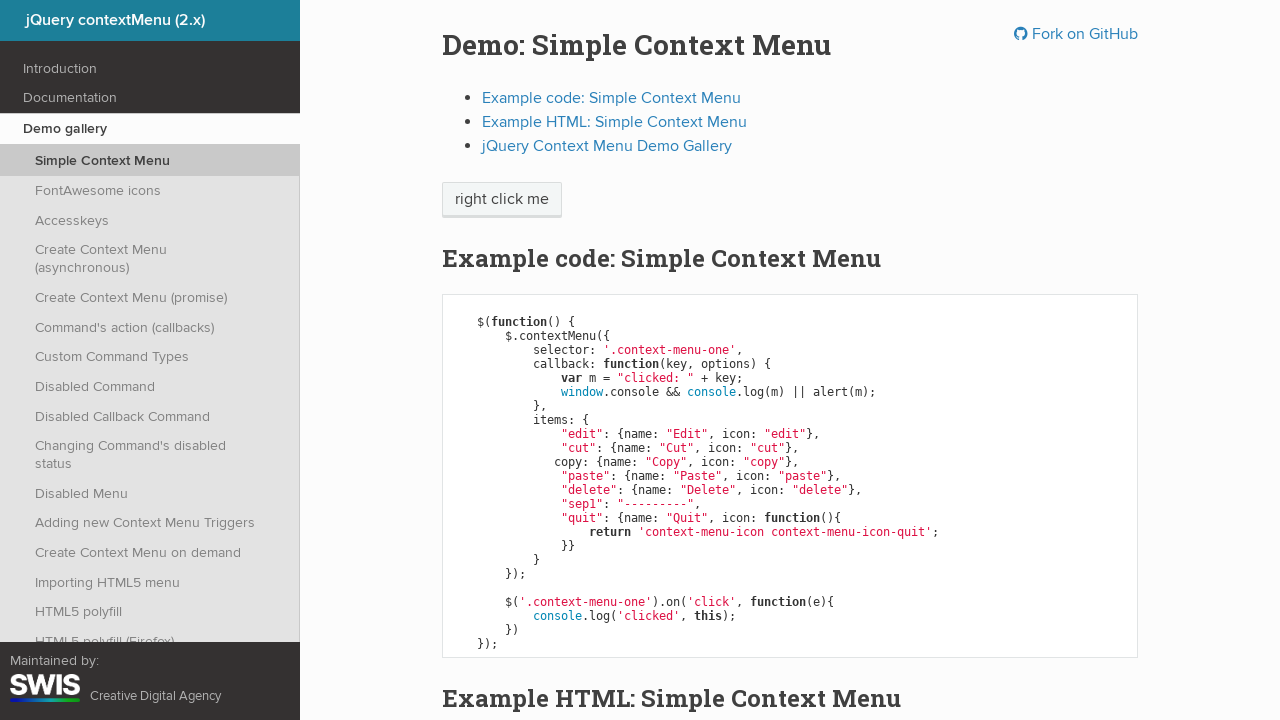

Scrolled the right-click target element into view
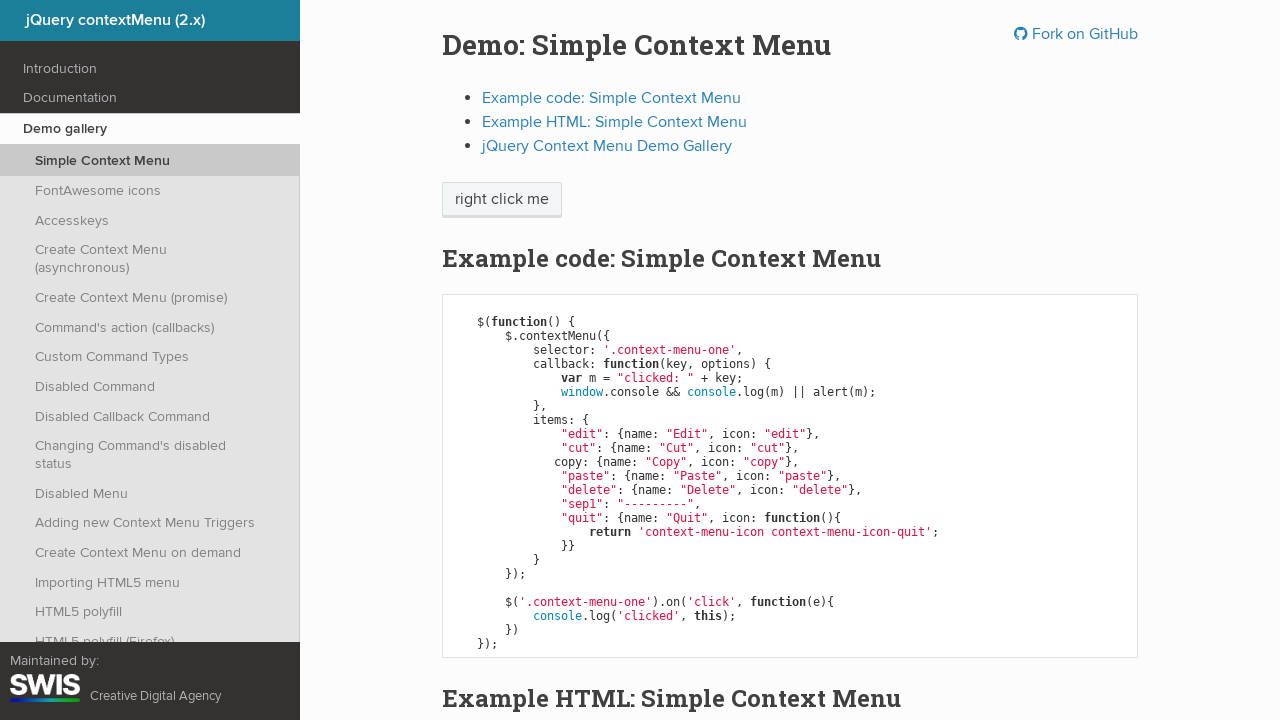

Right-clicked on the target element to open context menu at (502, 200) on xpath=//span[text()='right click me']
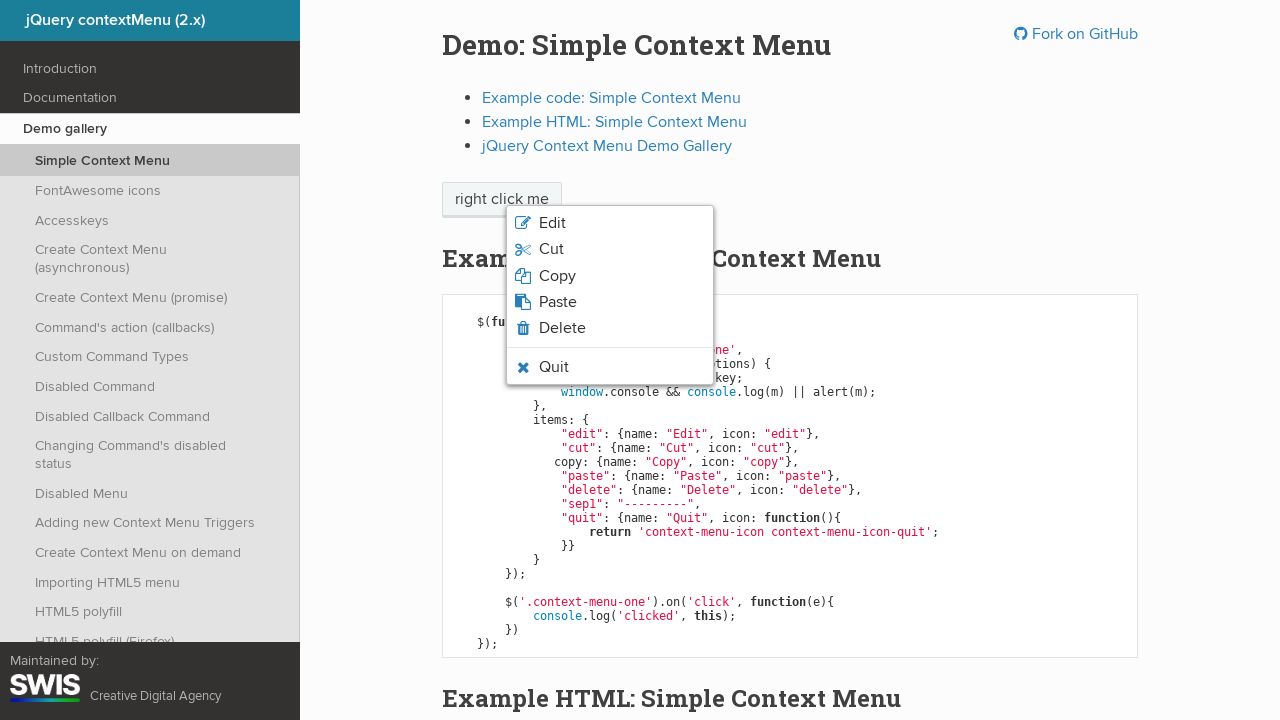

Clicked 'Edit' option in the context menu at (552, 223) on xpath=//span[text()='Edit']
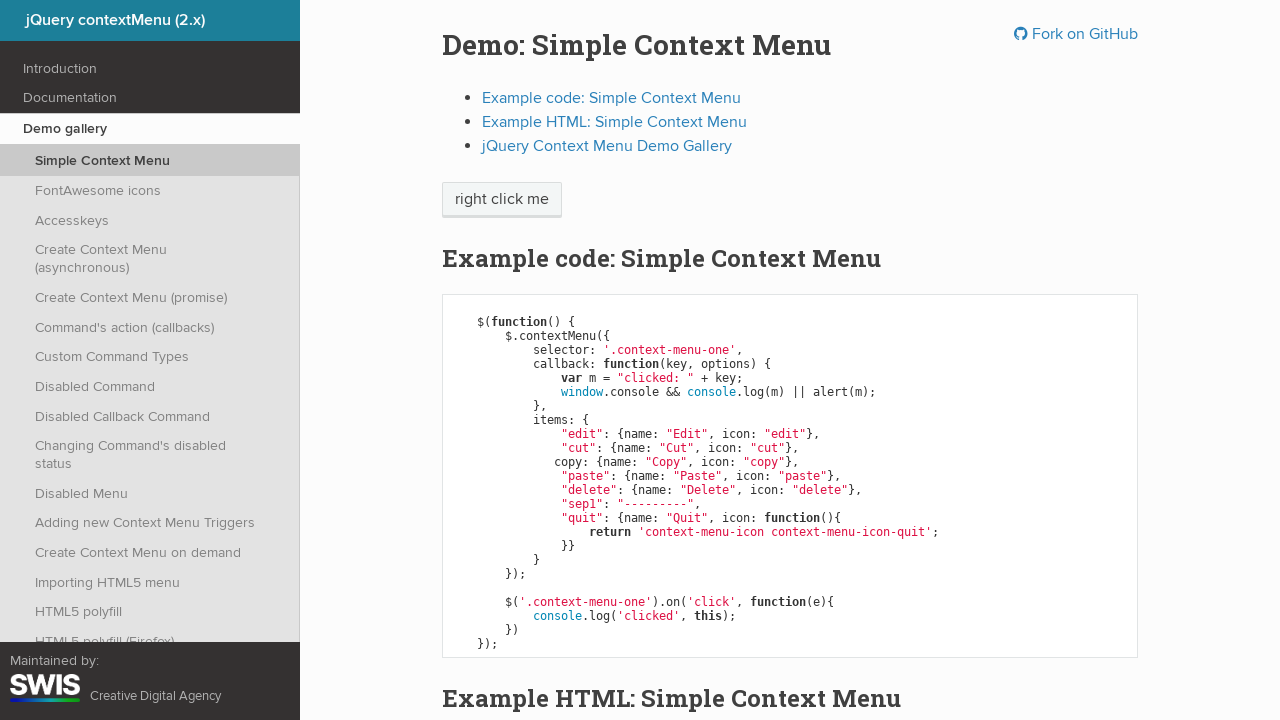

Set up dialog handler to accept alert
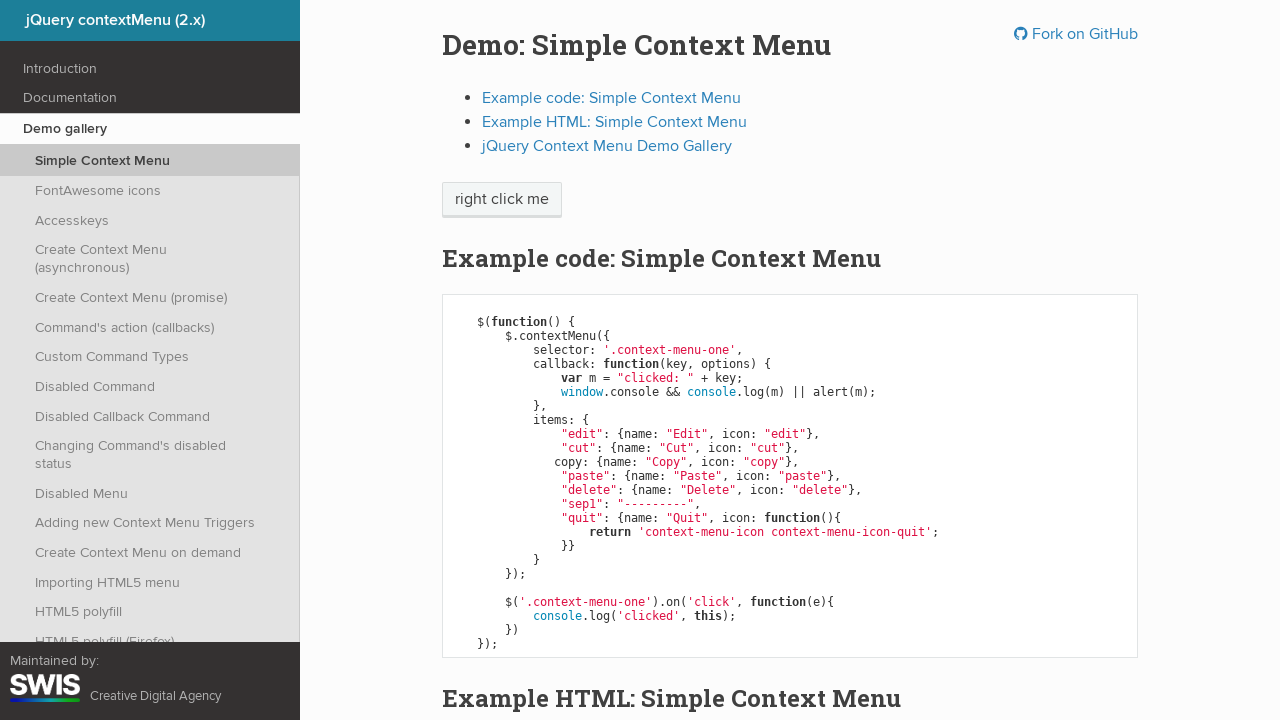

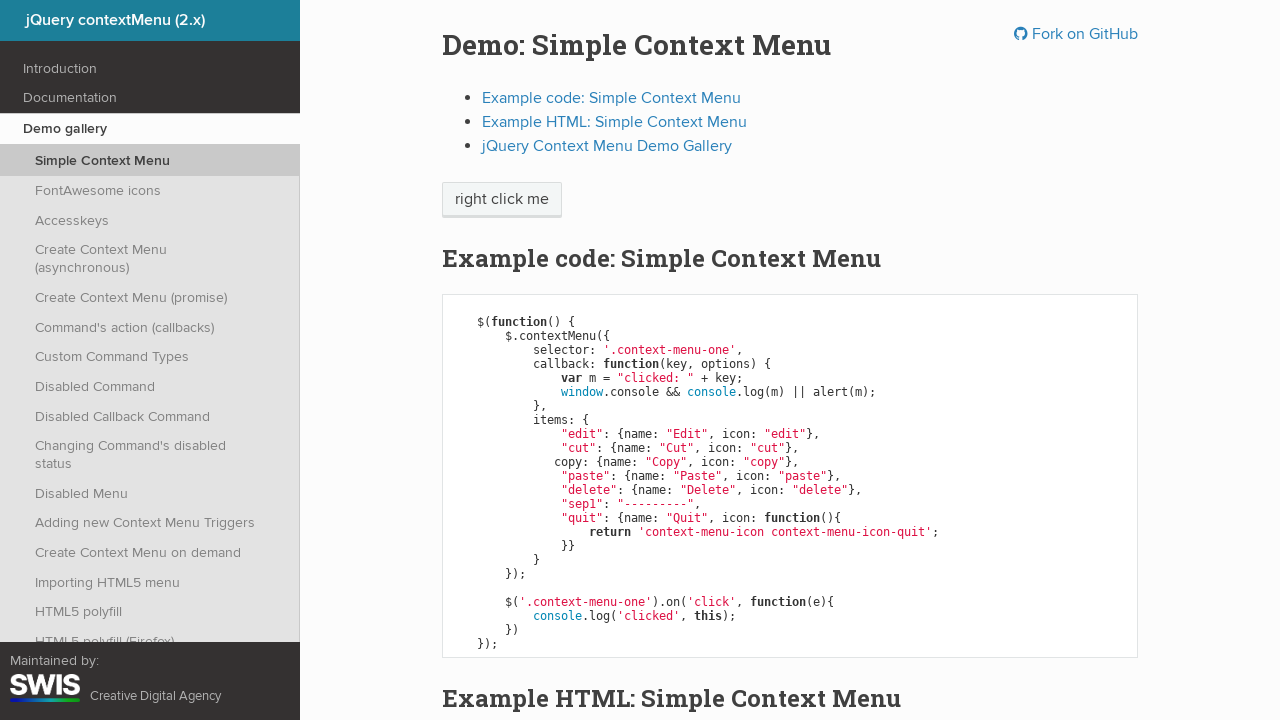